Tests click and release functionality by clicking an element that navigates to a result page

Starting URL: https://selenium.dev/selenium/web/mouse_interaction.html

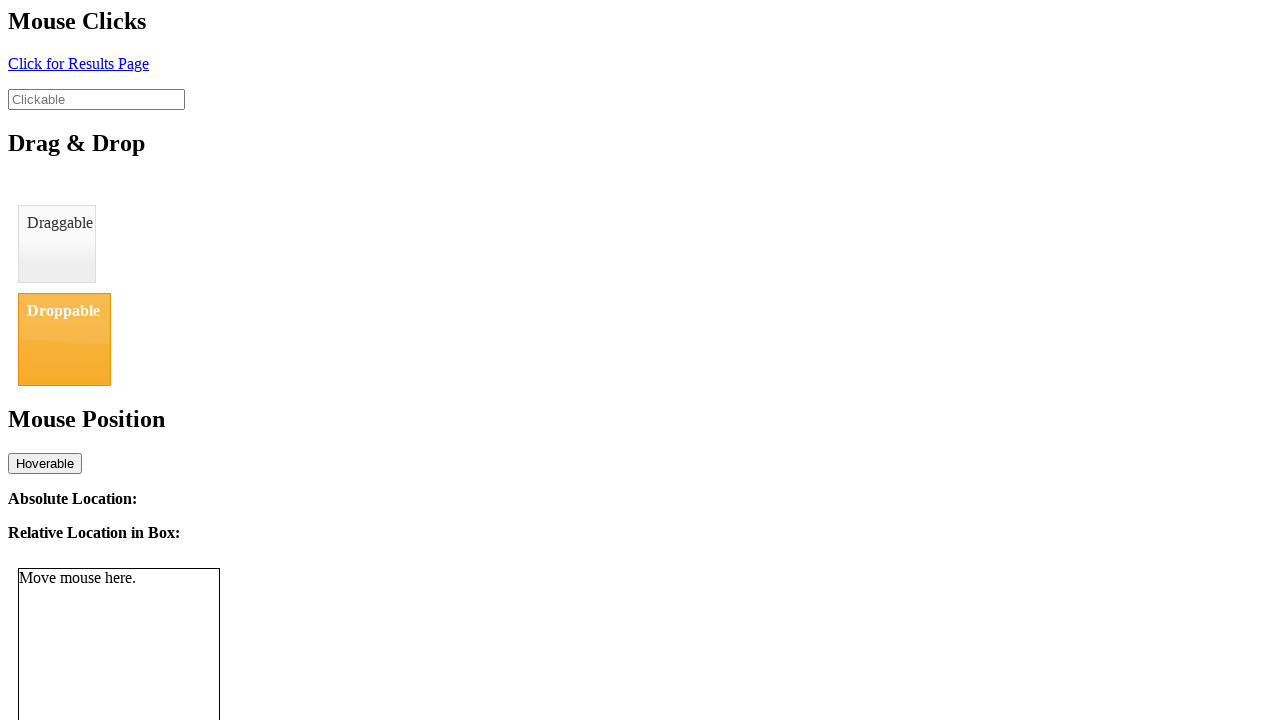

Clicked the click element on mouse interaction page at (78, 63) on #click
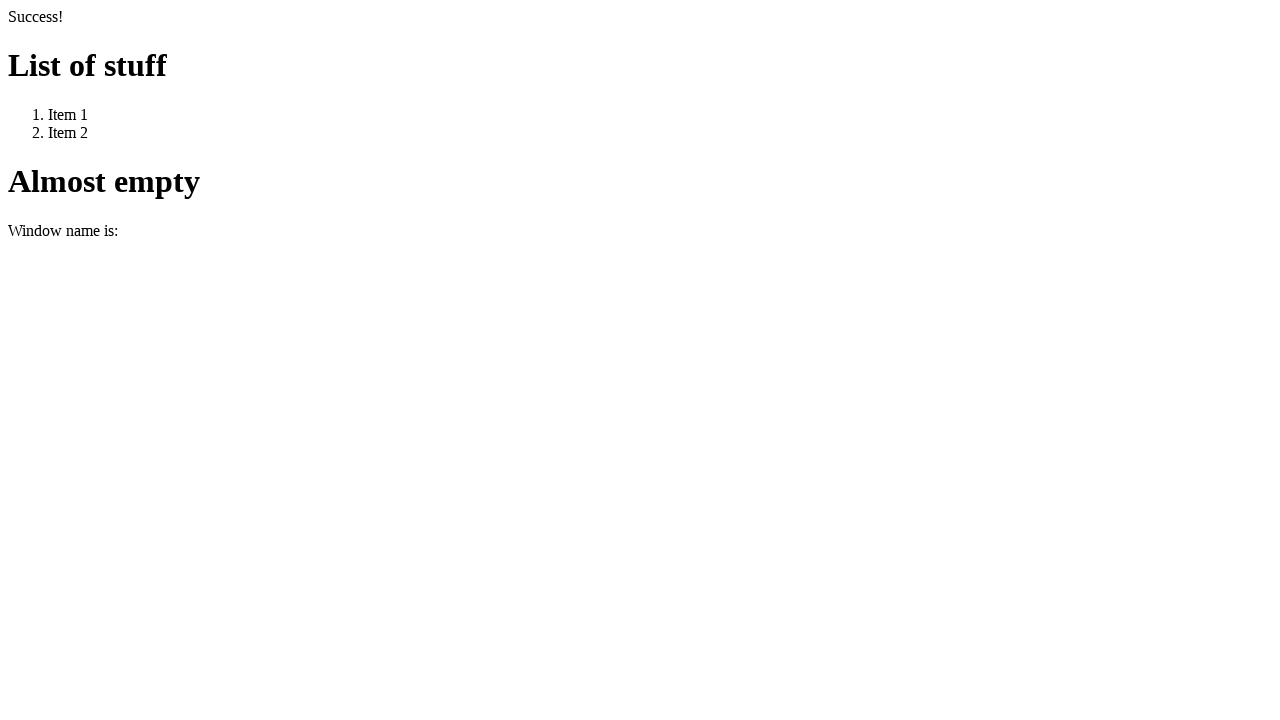

Navigation to result page completed
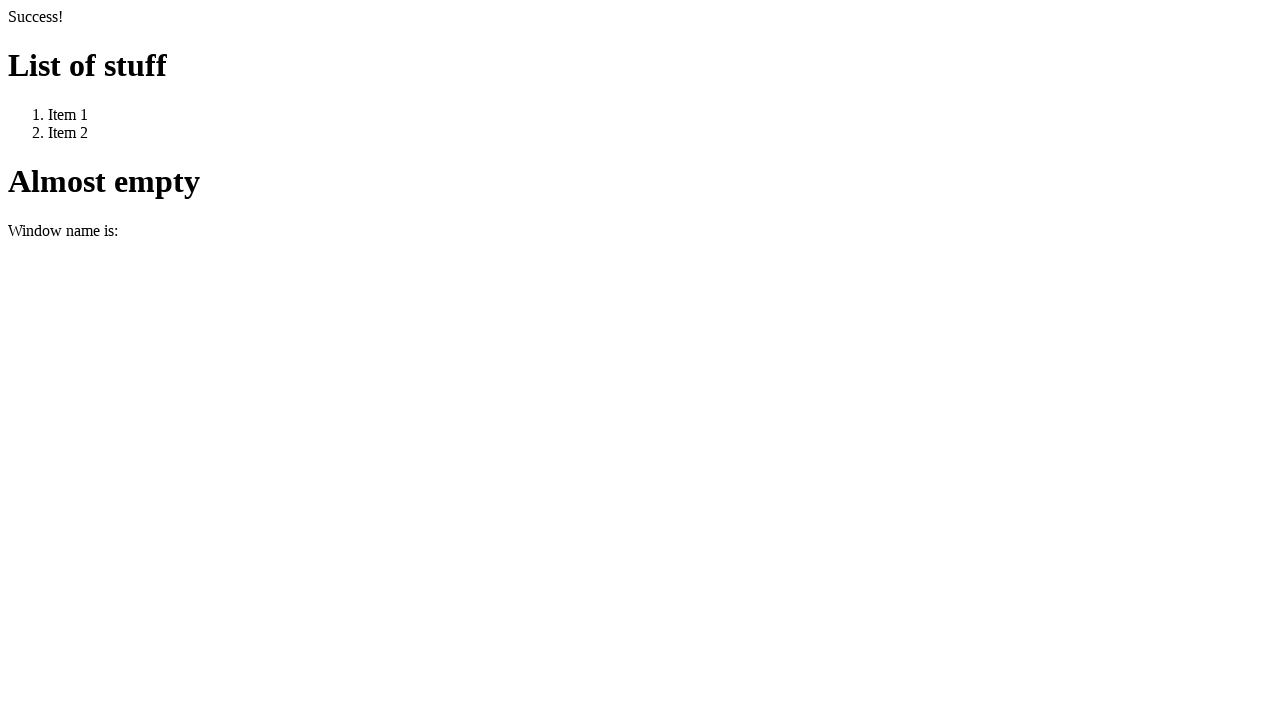

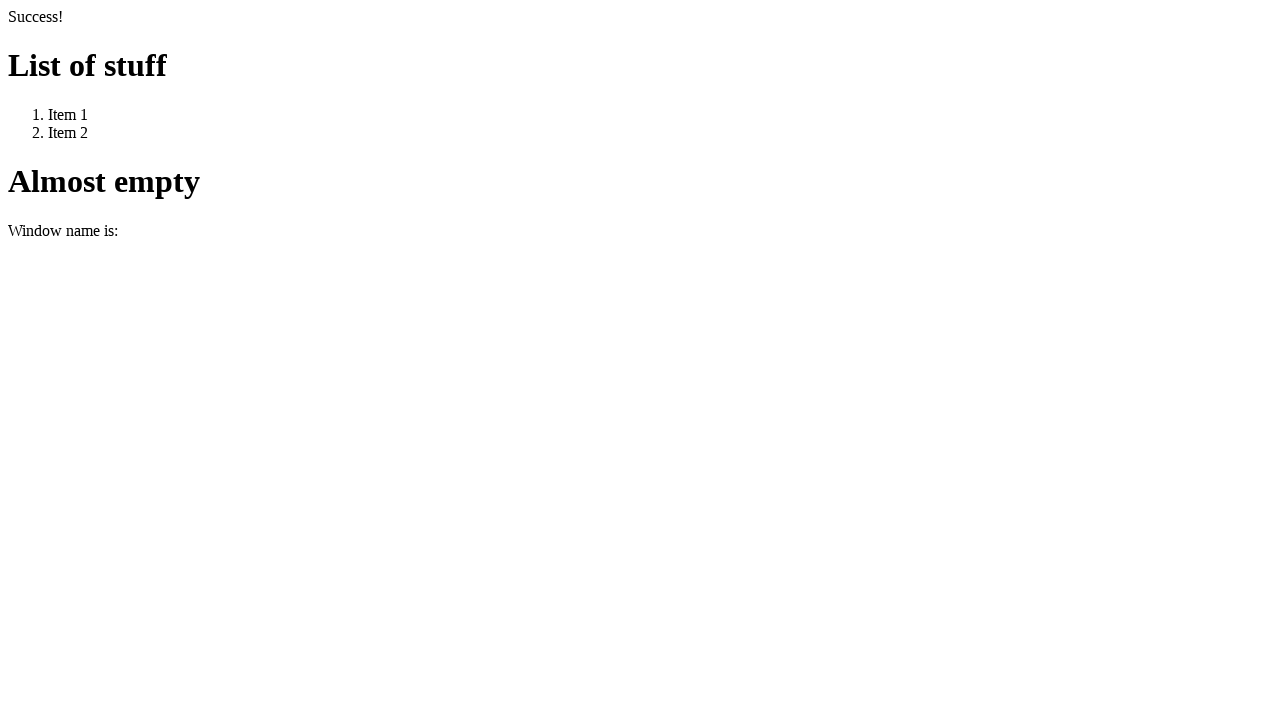